Tests radio button interaction on an HTML forms tutorial page by clicking individual radio buttons and then iterating through all radio buttons in a group to click each one.

Starting URL: http://www.echoecho.com/htmlforms10.htm

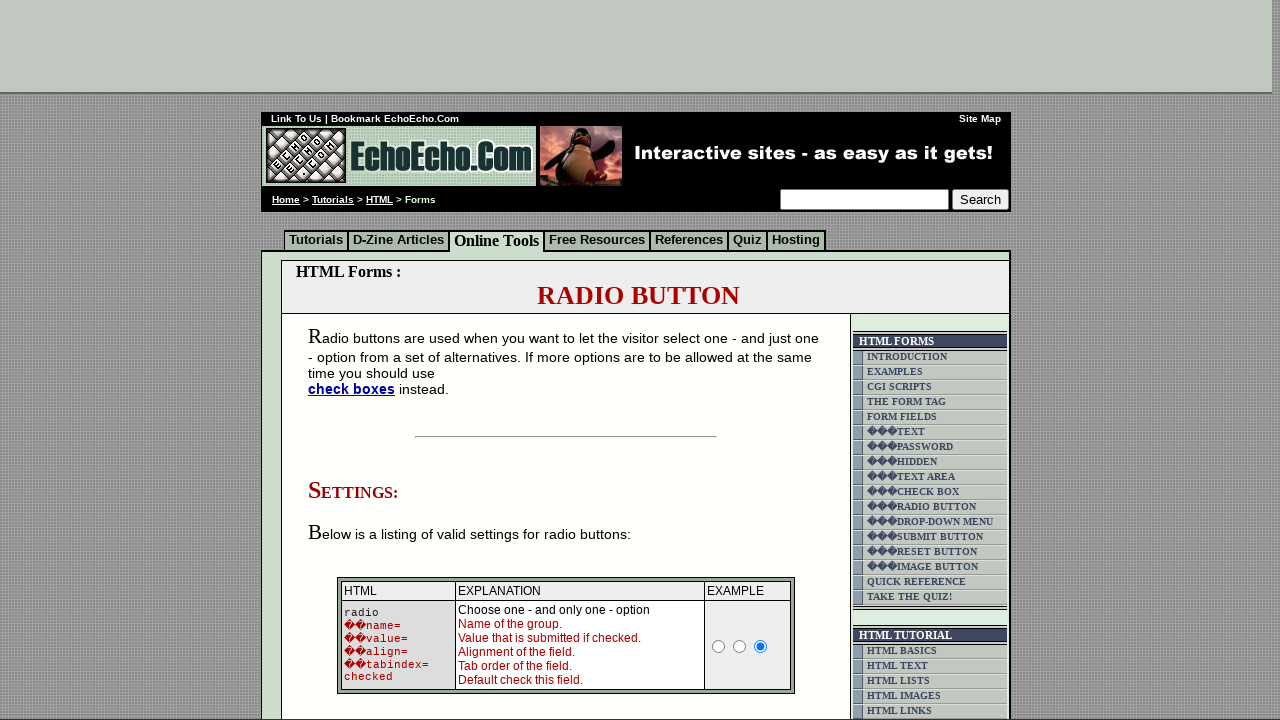

Scrolled down to radio button section
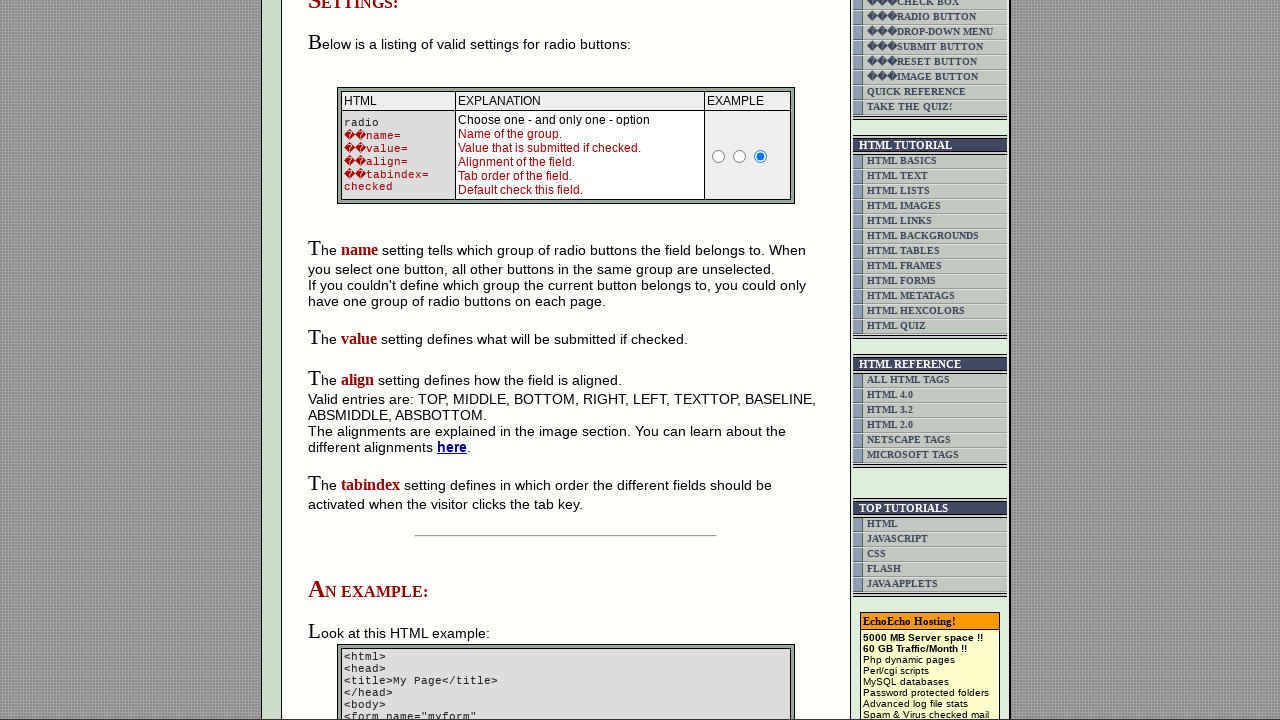

Clicked Butter radio button at (356, 360) on input[value='Butter']
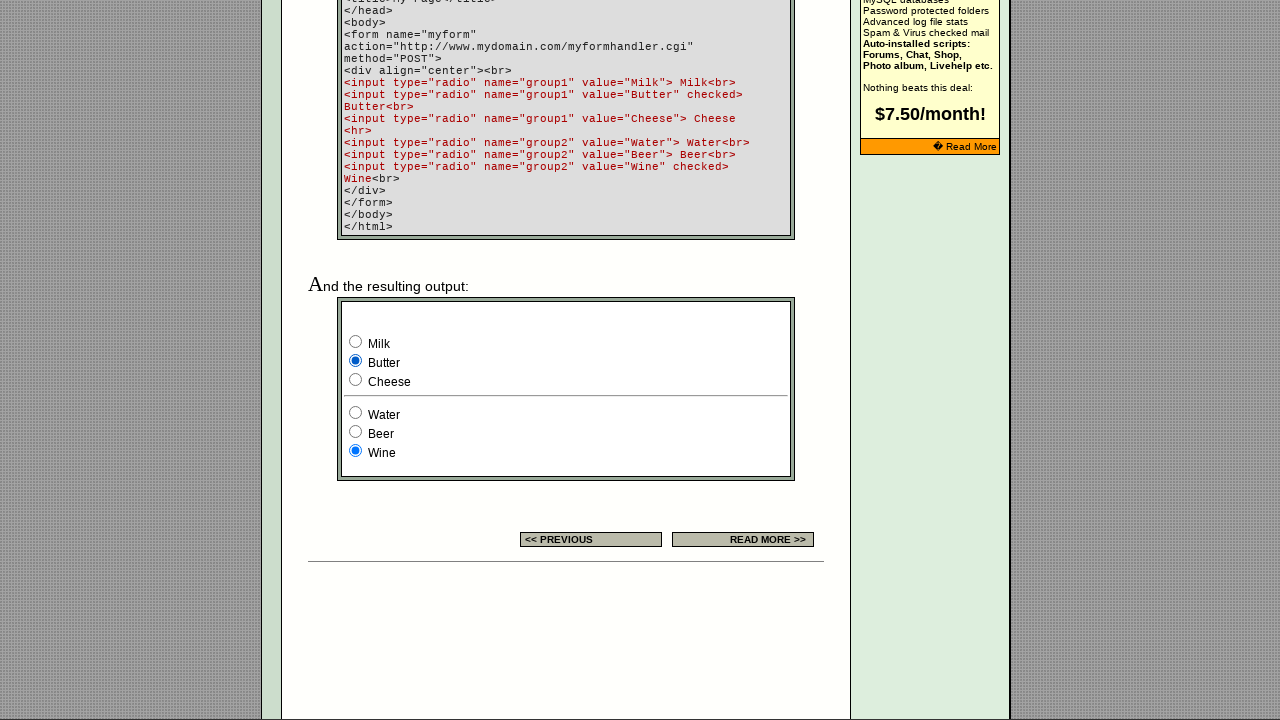

Clicked Cheese radio button at (356, 380) on input[value='Cheese']
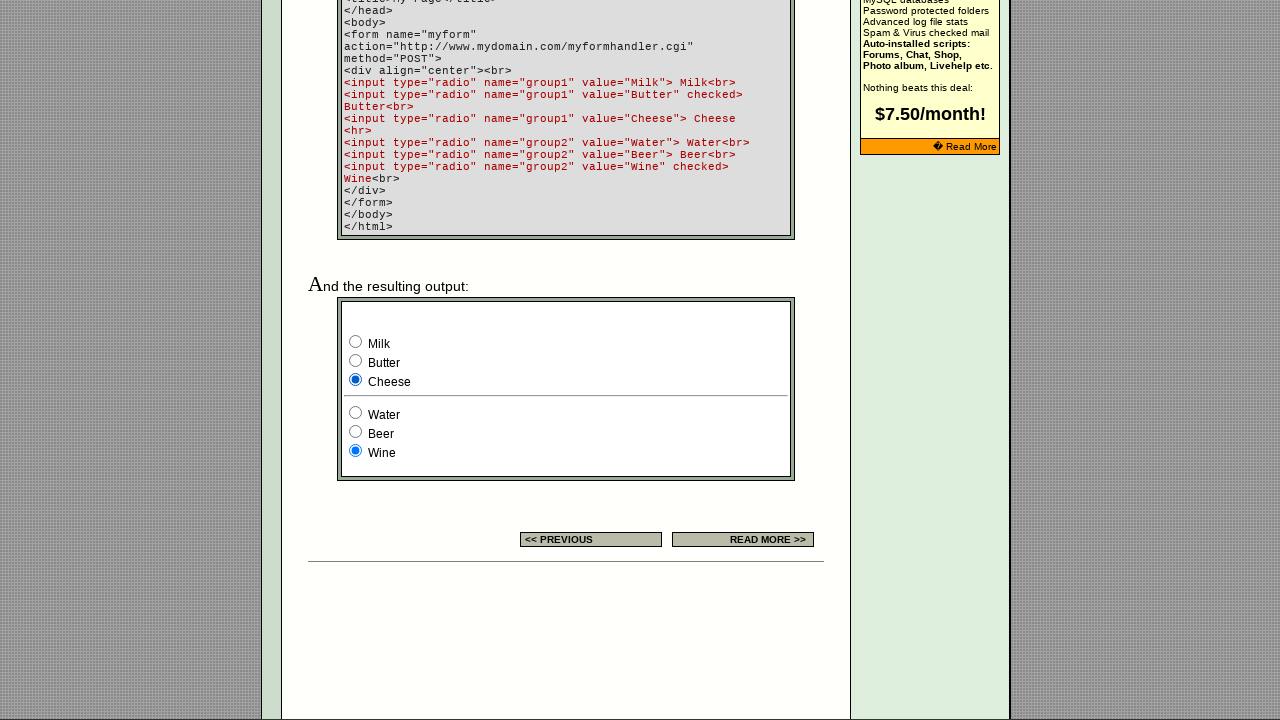

Located 3 radio buttons in group1
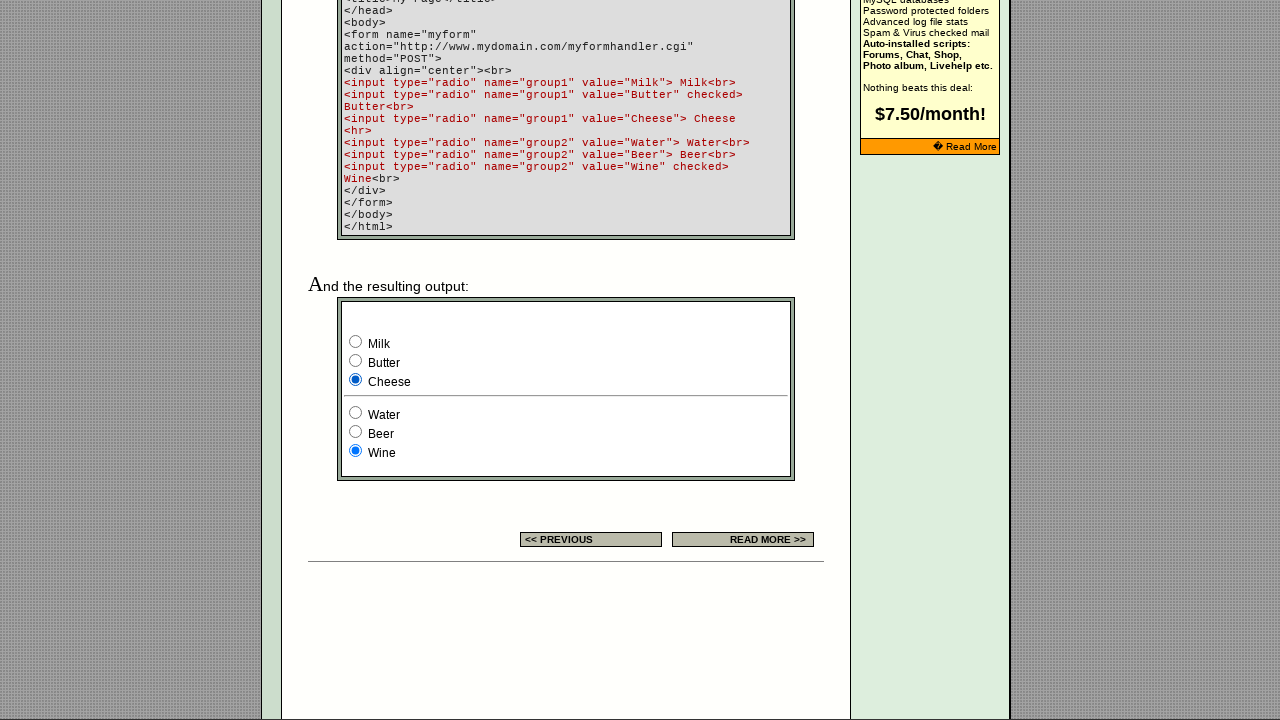

Clicked radio button 1 of 3 in group1 at (356, 342) on input[name='group1'] >> nth=0
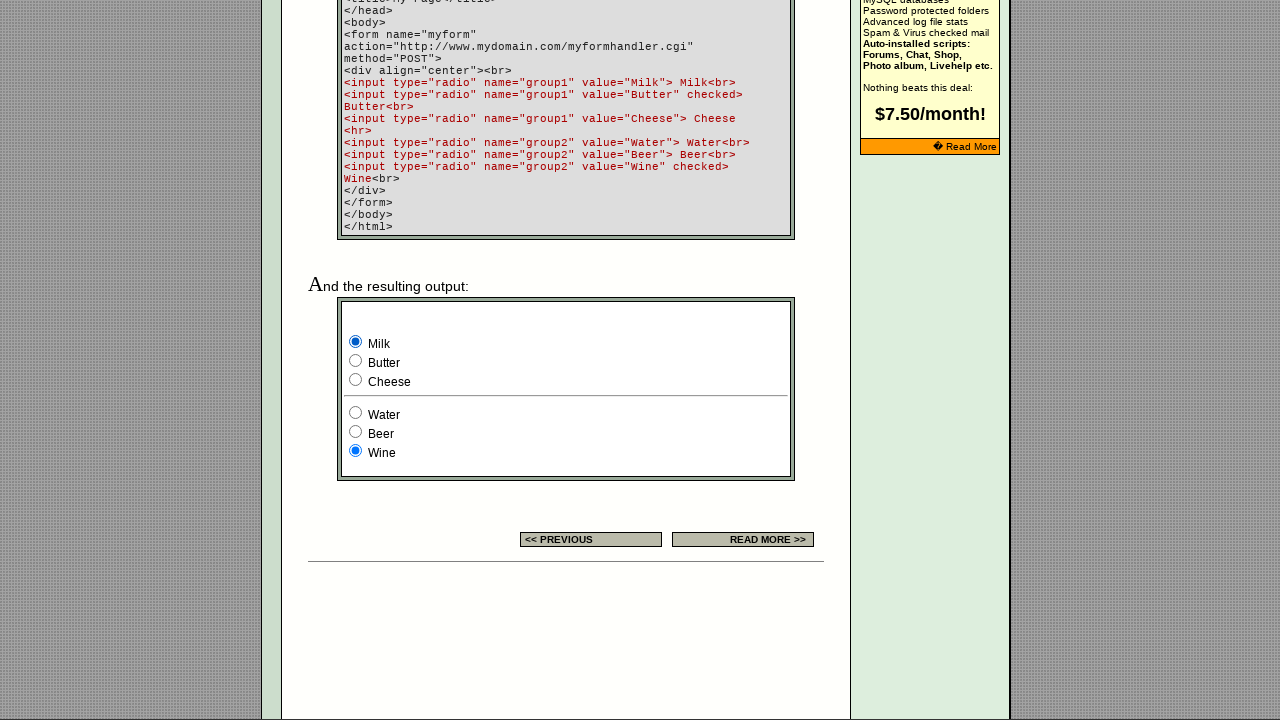

Waited 500ms after clicking radio button 1
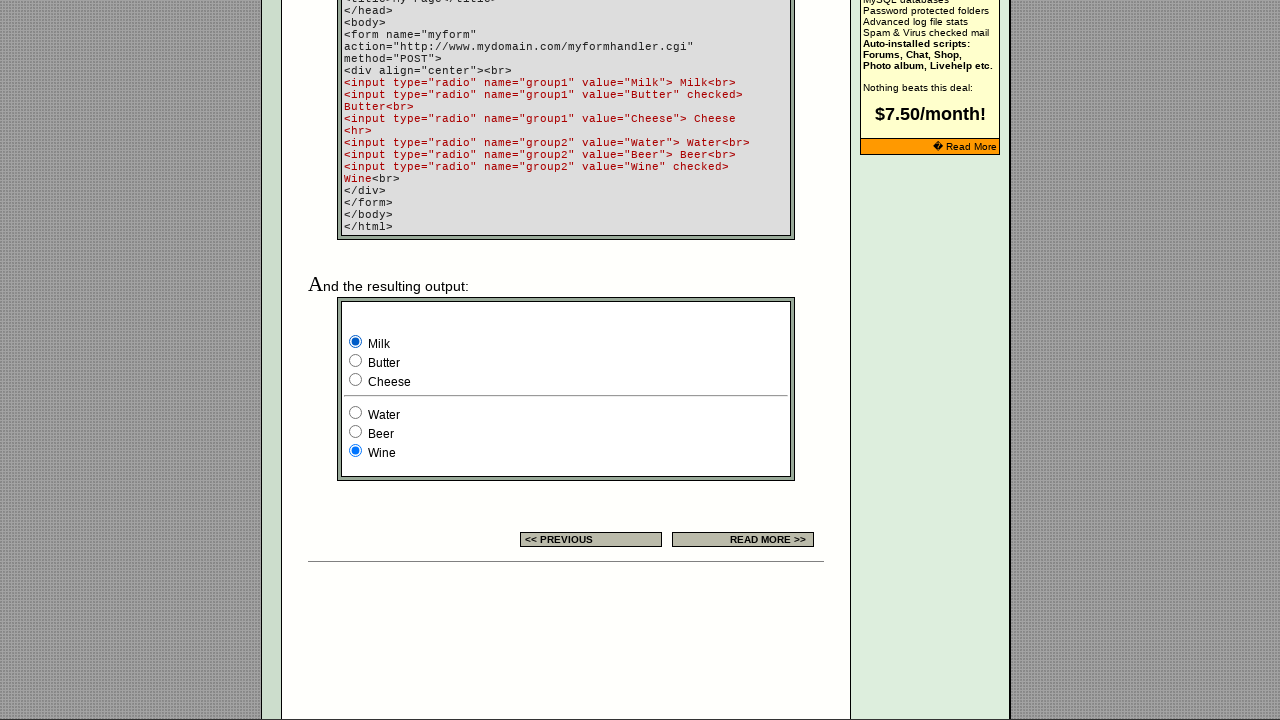

Clicked radio button 2 of 3 in group1 at (356, 360) on input[name='group1'] >> nth=1
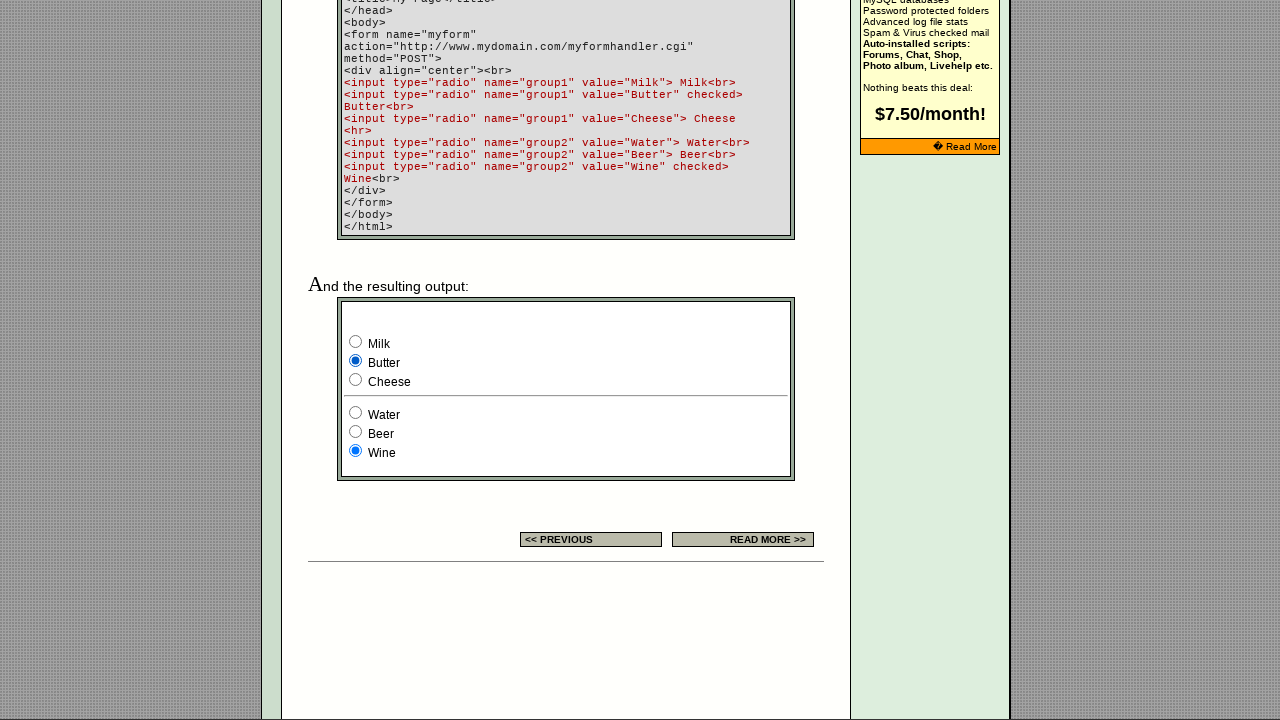

Waited 500ms after clicking radio button 2
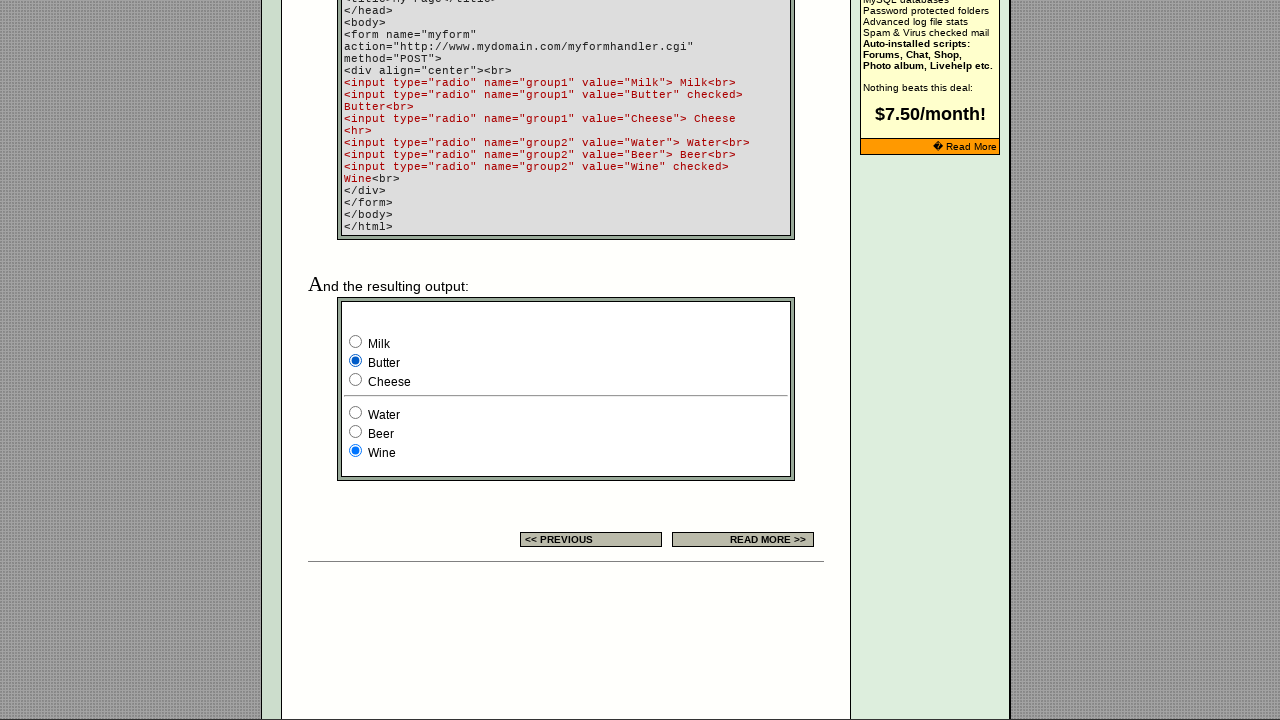

Clicked radio button 3 of 3 in group1 at (356, 380) on input[name='group1'] >> nth=2
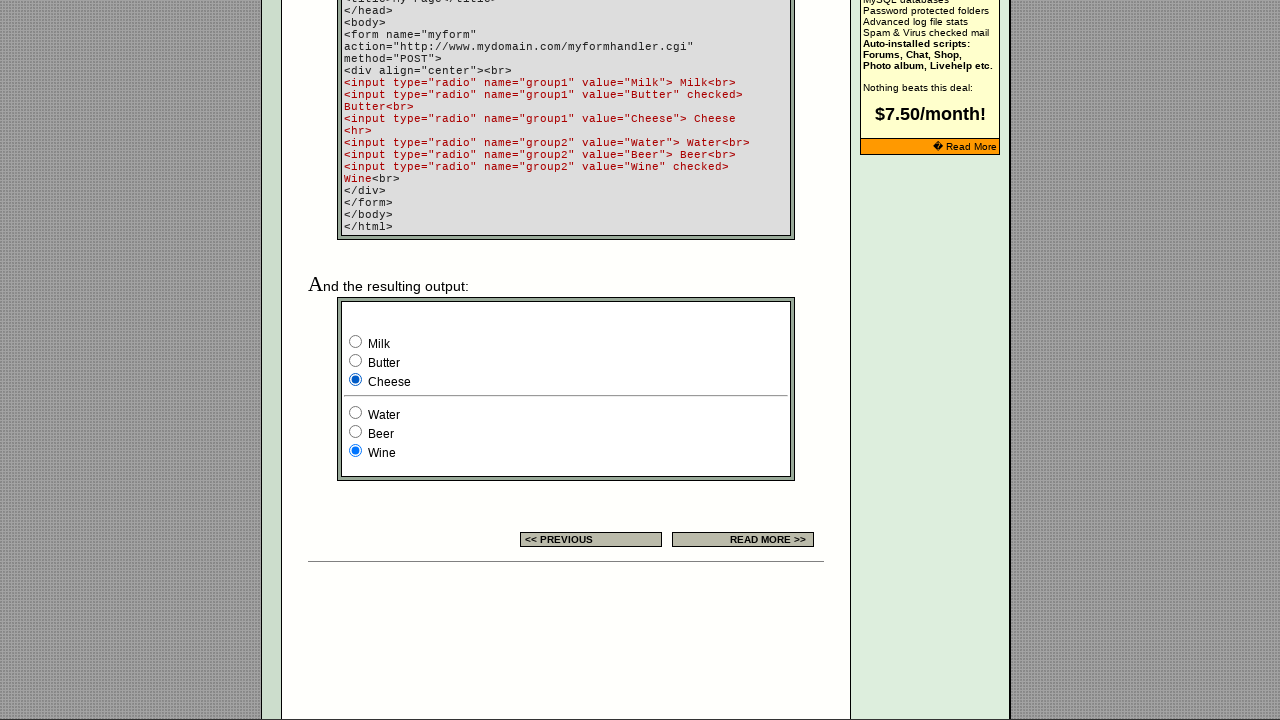

Waited 500ms after clicking radio button 3
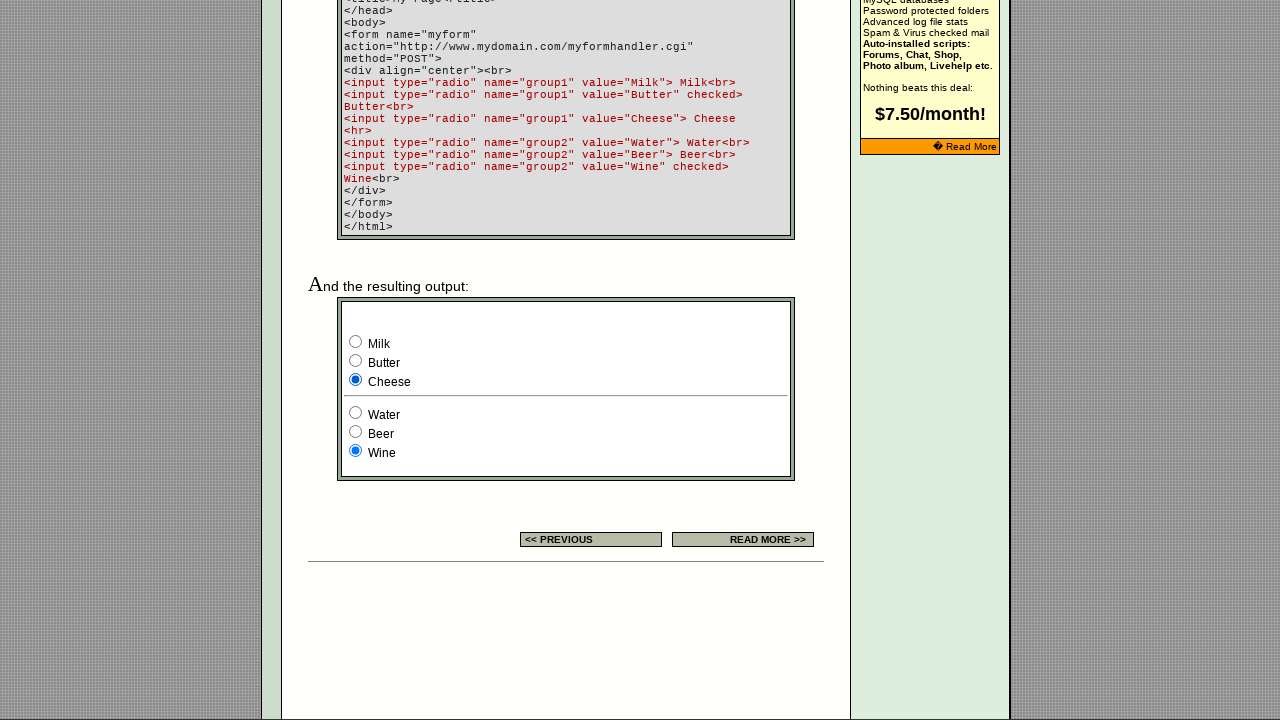

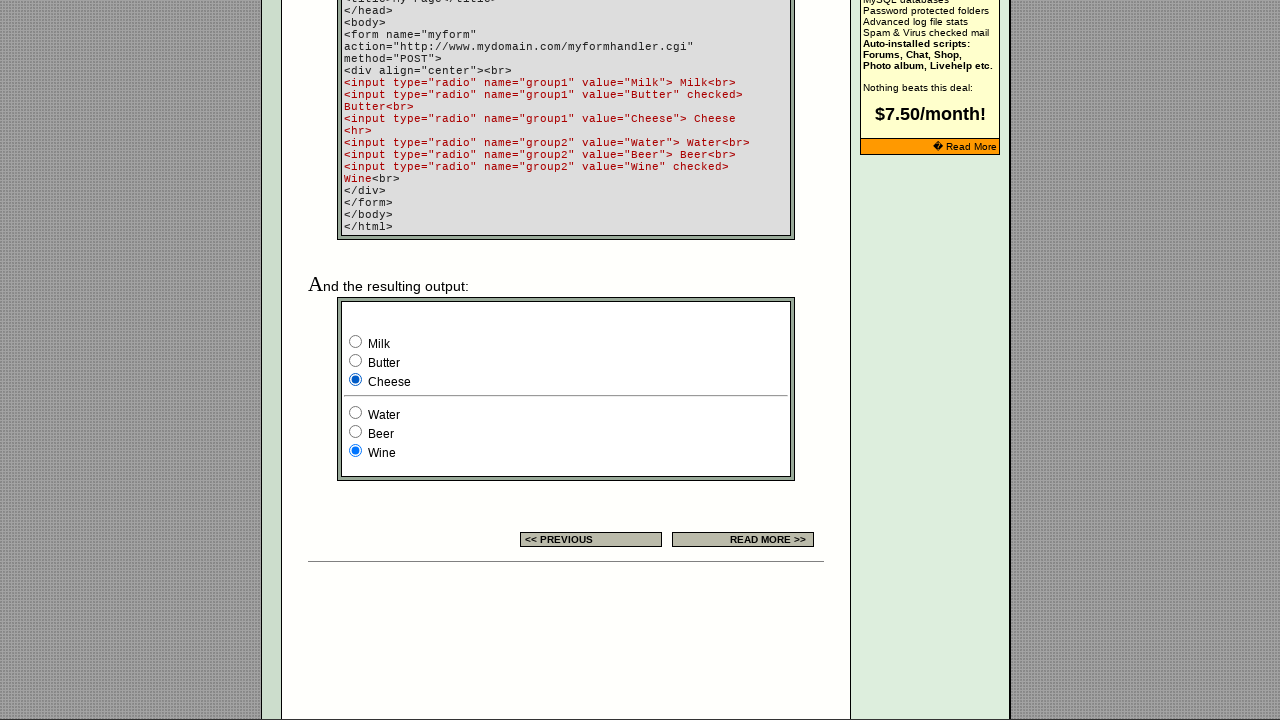